Navigates to the Salesforce India homepage and verifies that navigation links are present on the page

Starting URL: https://www.salesforce.com/in/

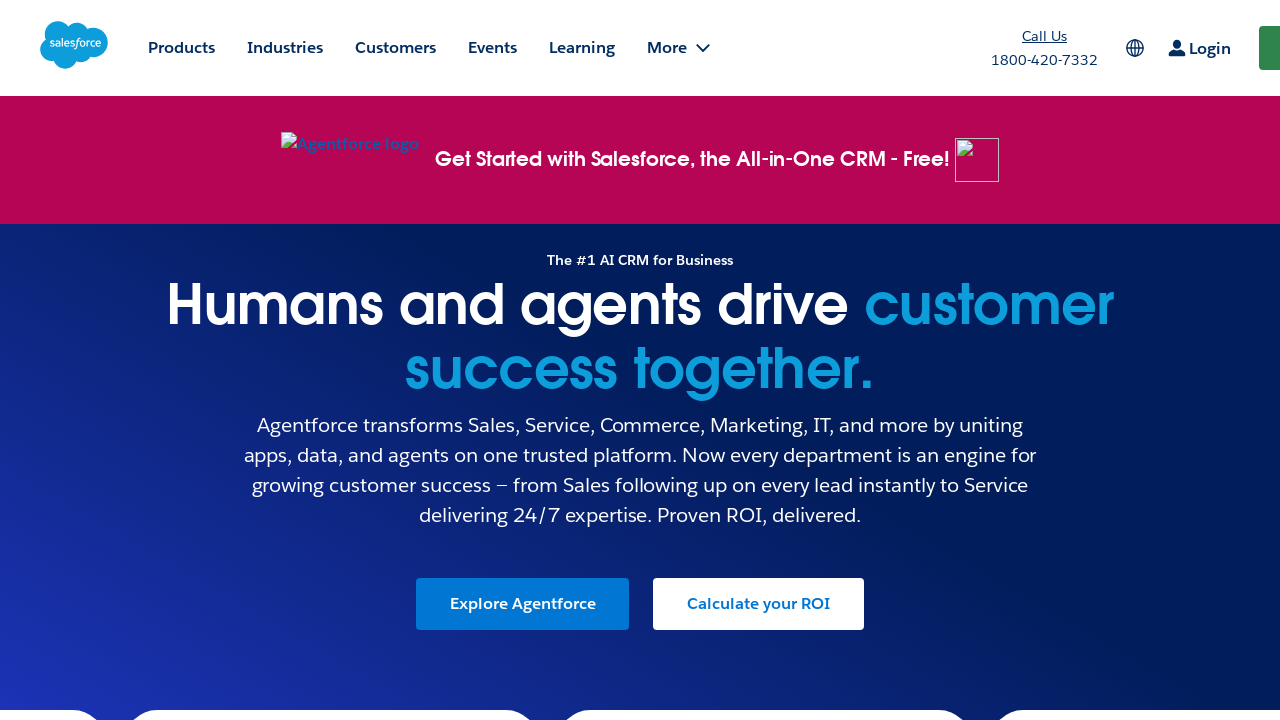

Navigated to Salesforce India homepage
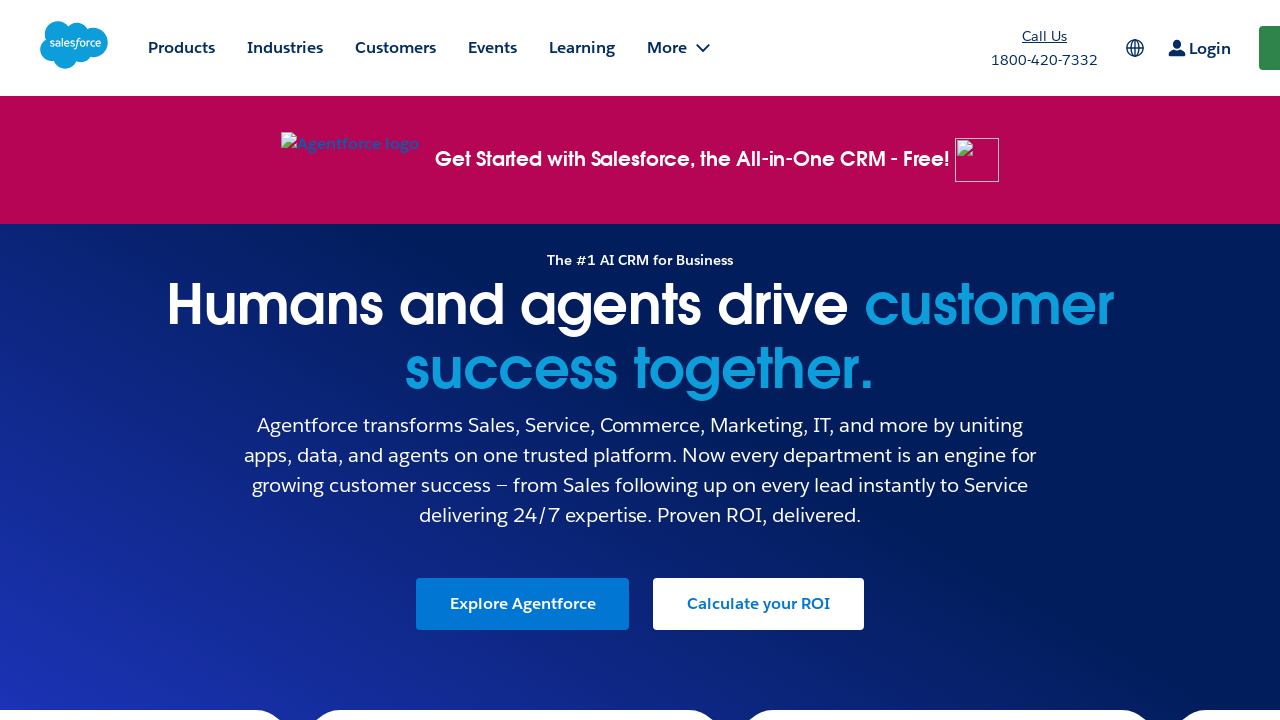

Navigation links loaded on the page
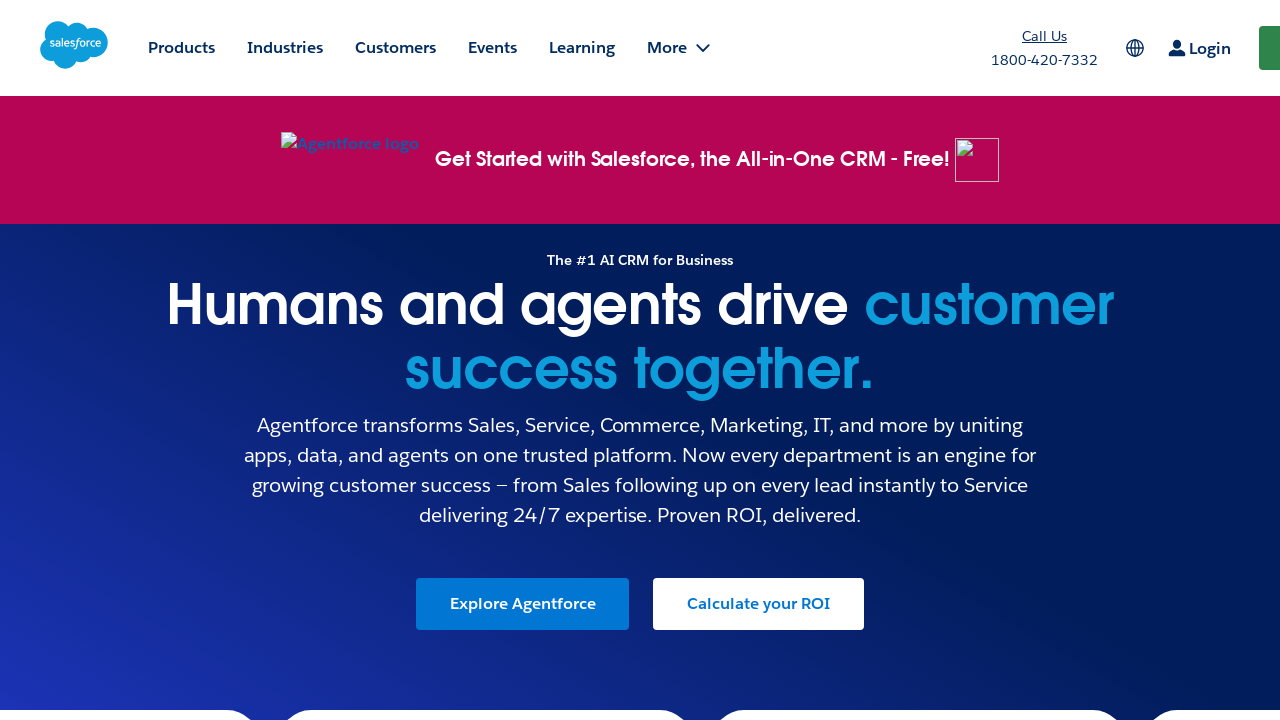

Located all anchor elements on the page
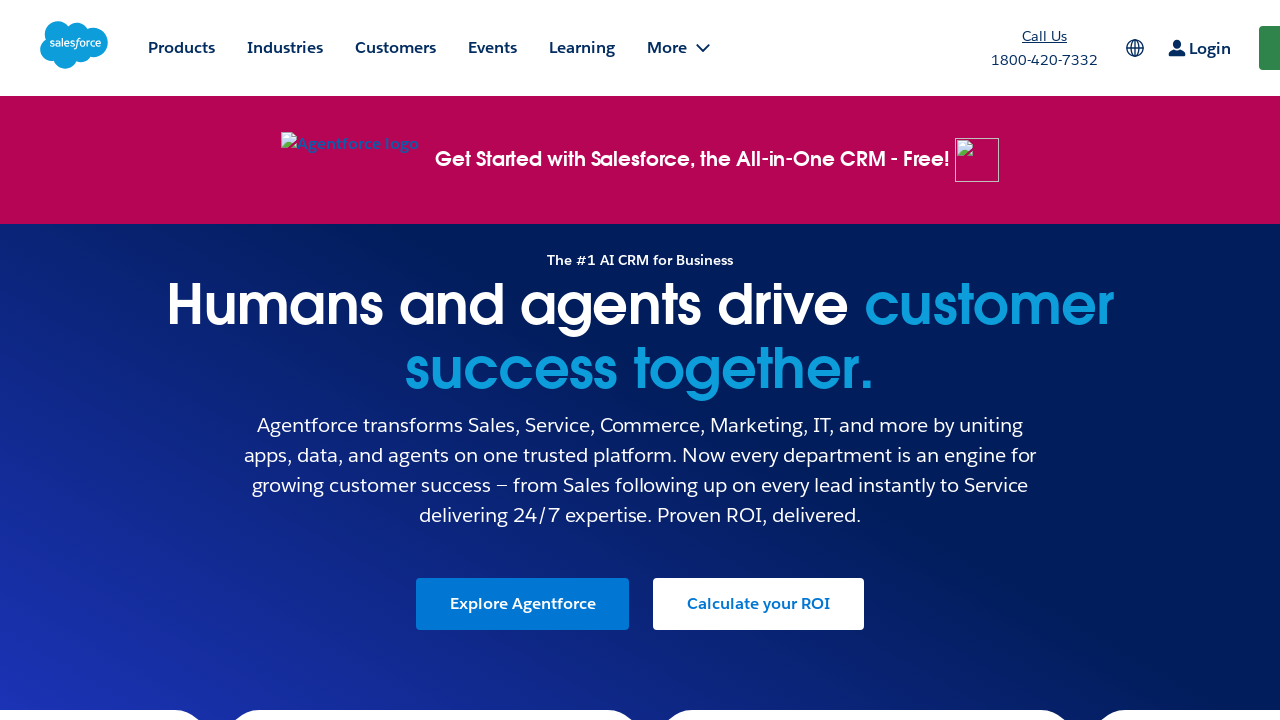

Verified that navigation links are present on Salesforce India homepage
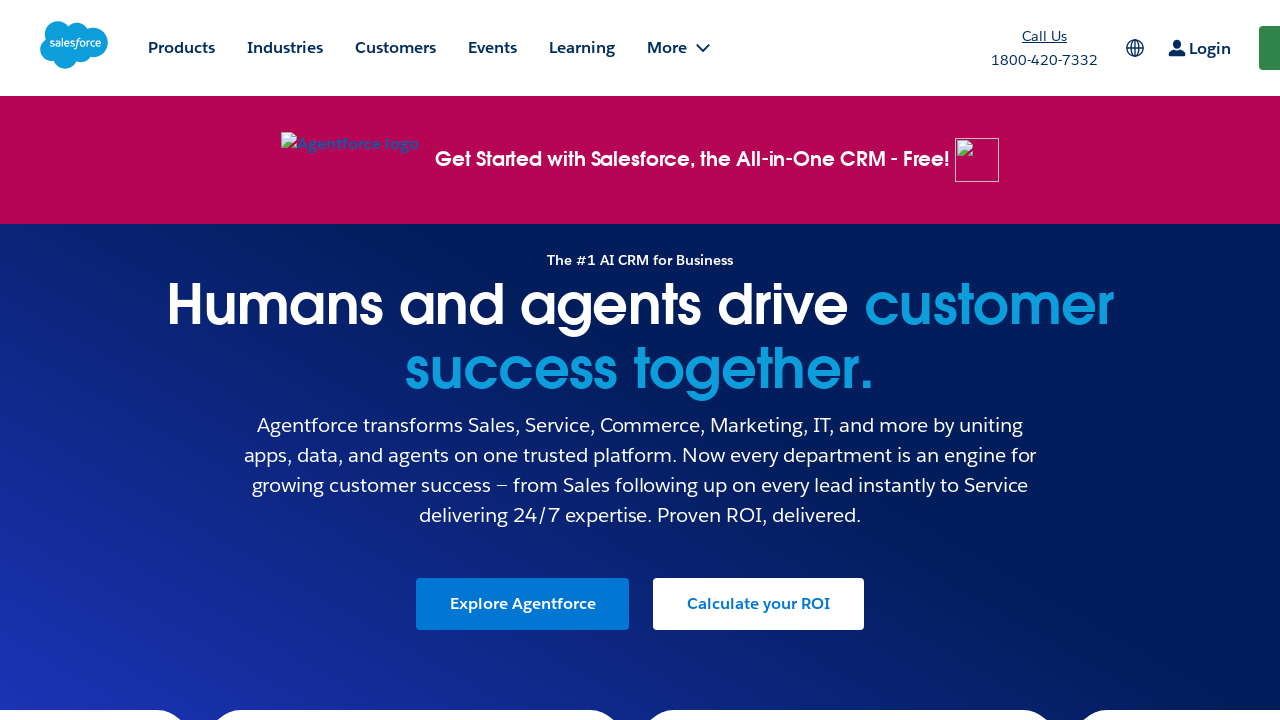

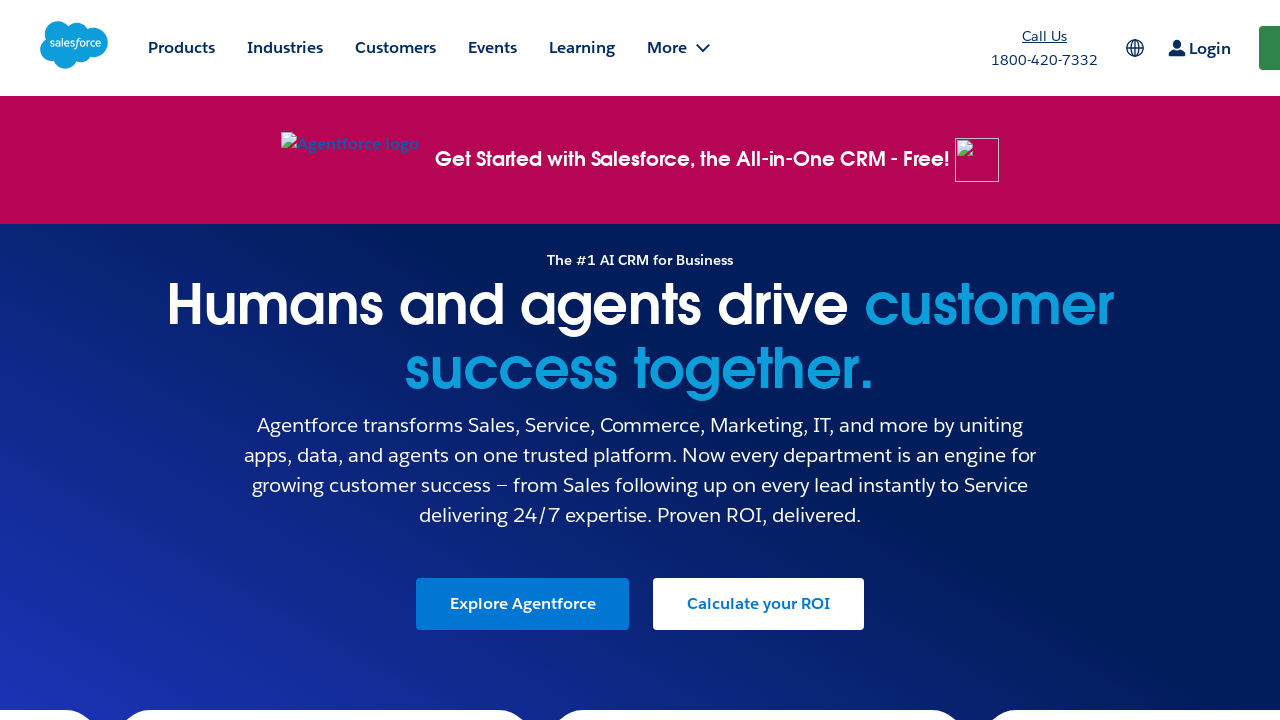